Tests that entering a password with less than 6 characters displays a password length validation error

Starting URL: https://alada.vn/tai-khoan/dang-ky.html

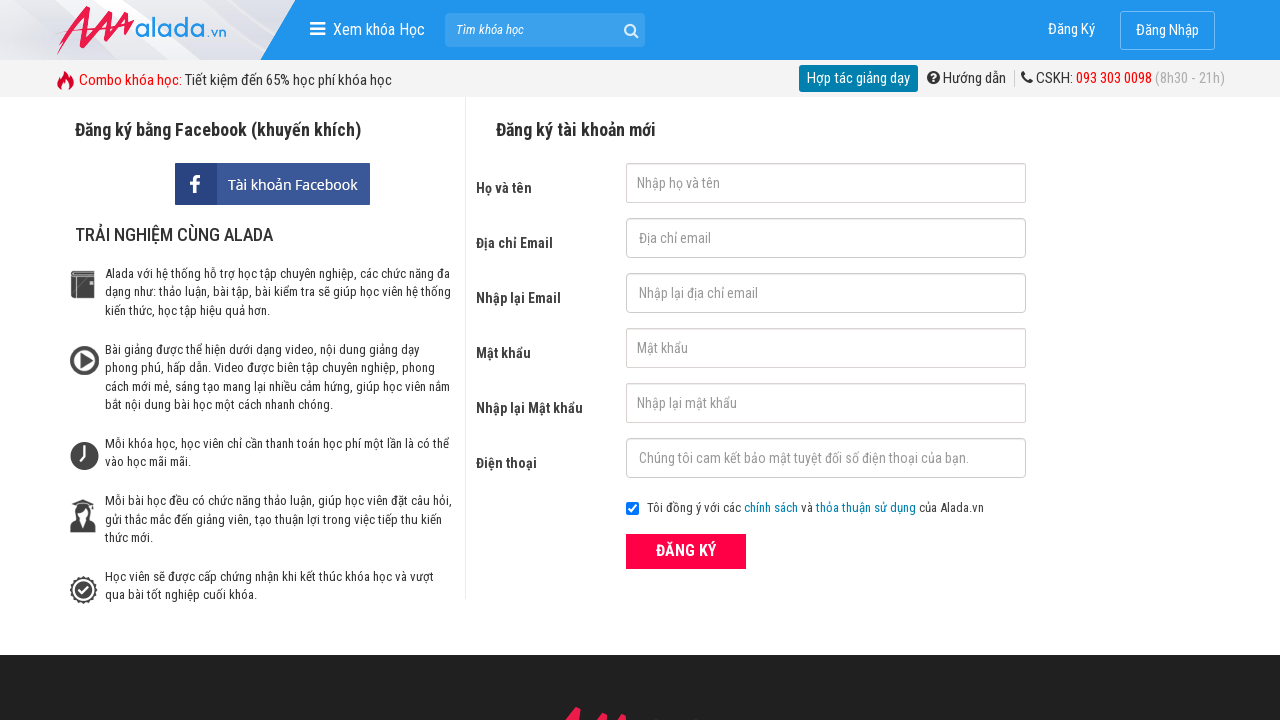

Filled name field with 'Duongminhhieu' on input#txtFirstname
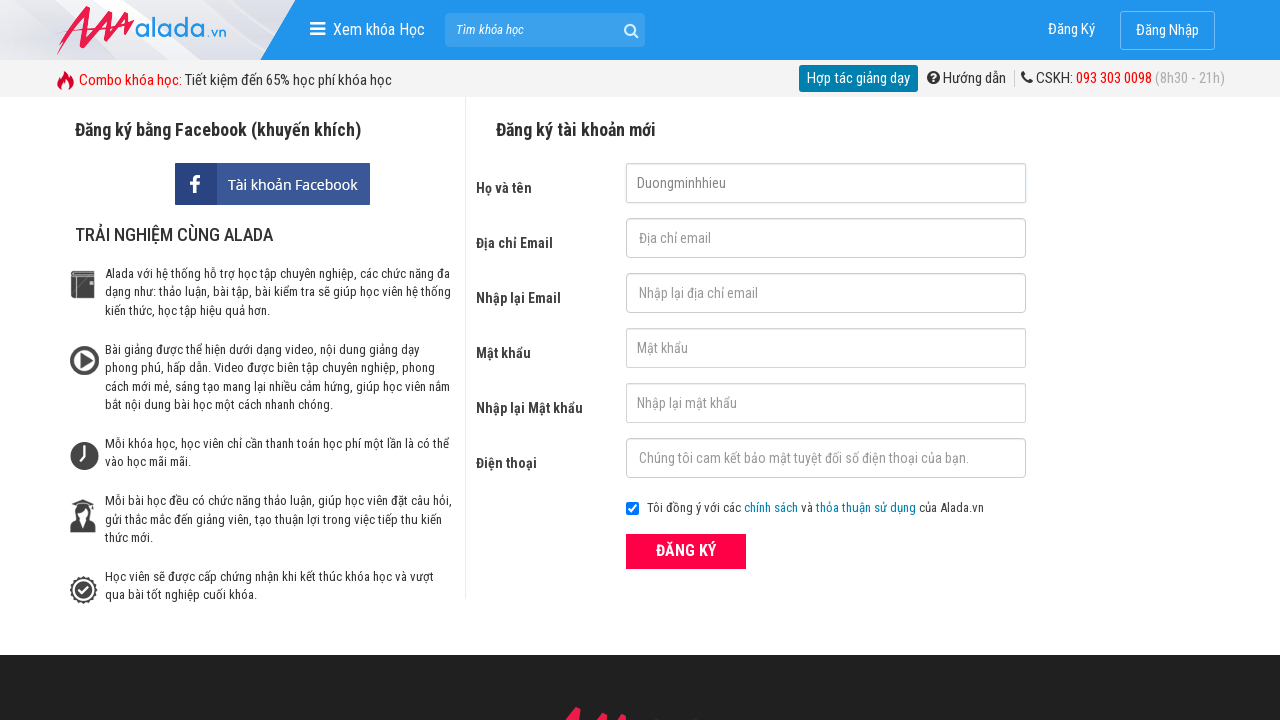

Filled email field with 'testuser@example.com' on //div[@class='field']/input[@name='txtEmail']
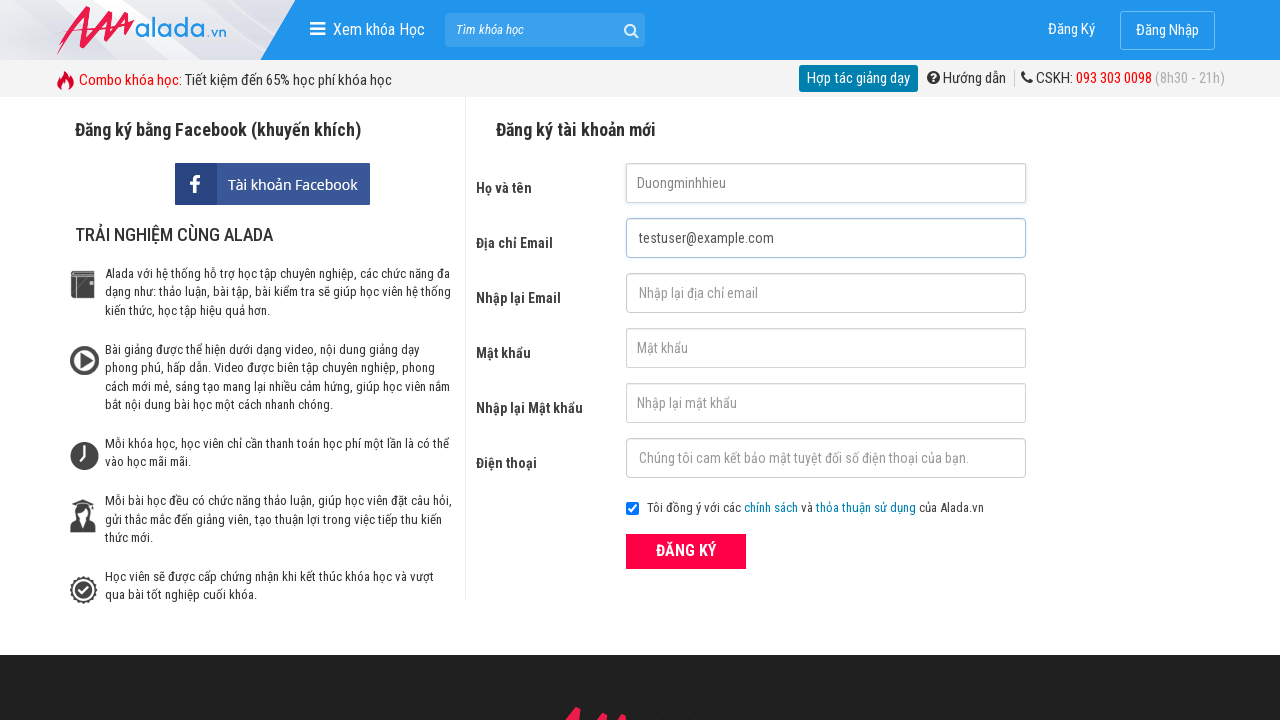

Filled confirm email field with 'testuser@example.com' on input[id*='tCEmail']
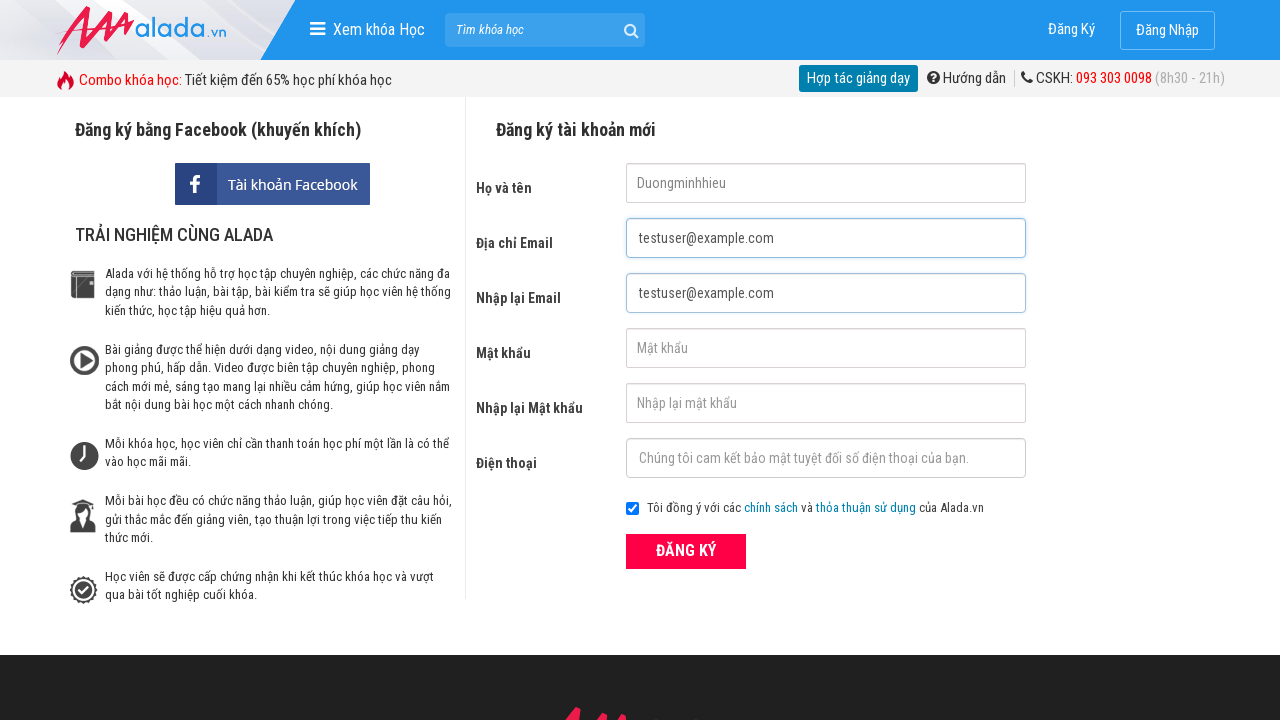

Filled password field with '12345' (less than 6 characters) on input[name^='txtPass']
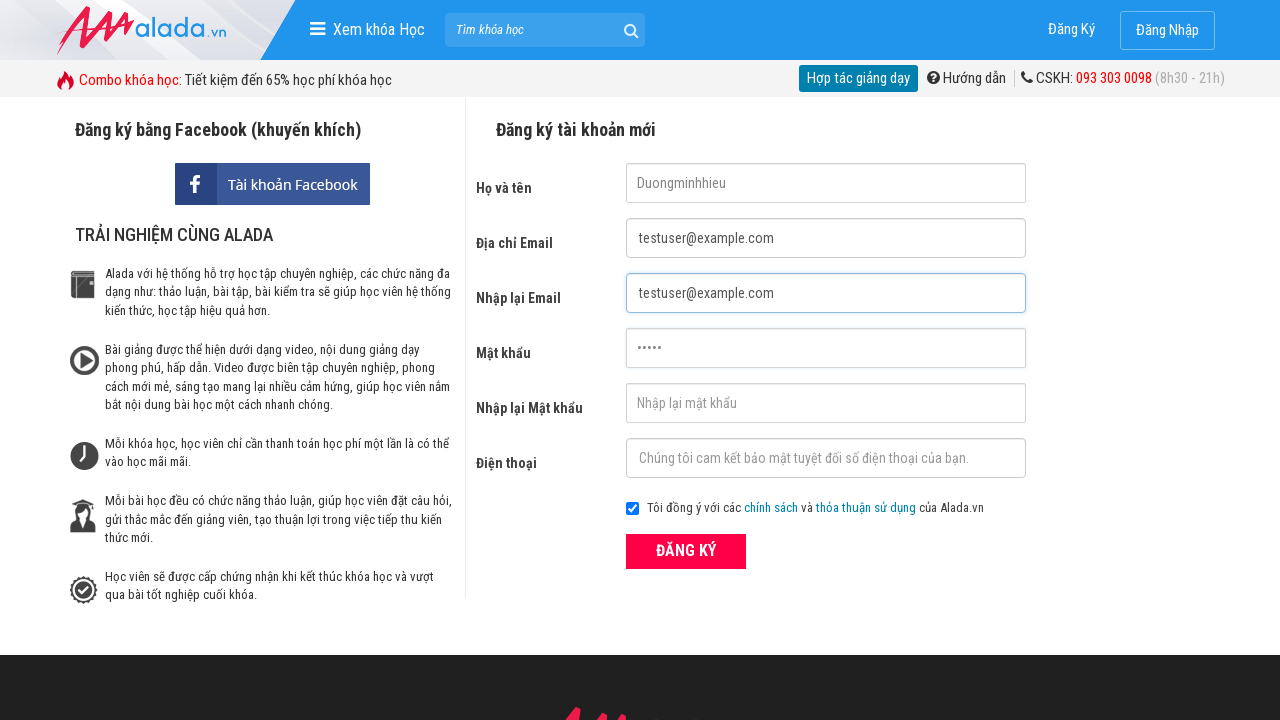

Filled confirm password field with '12345' on input[name*='txtCPassword']
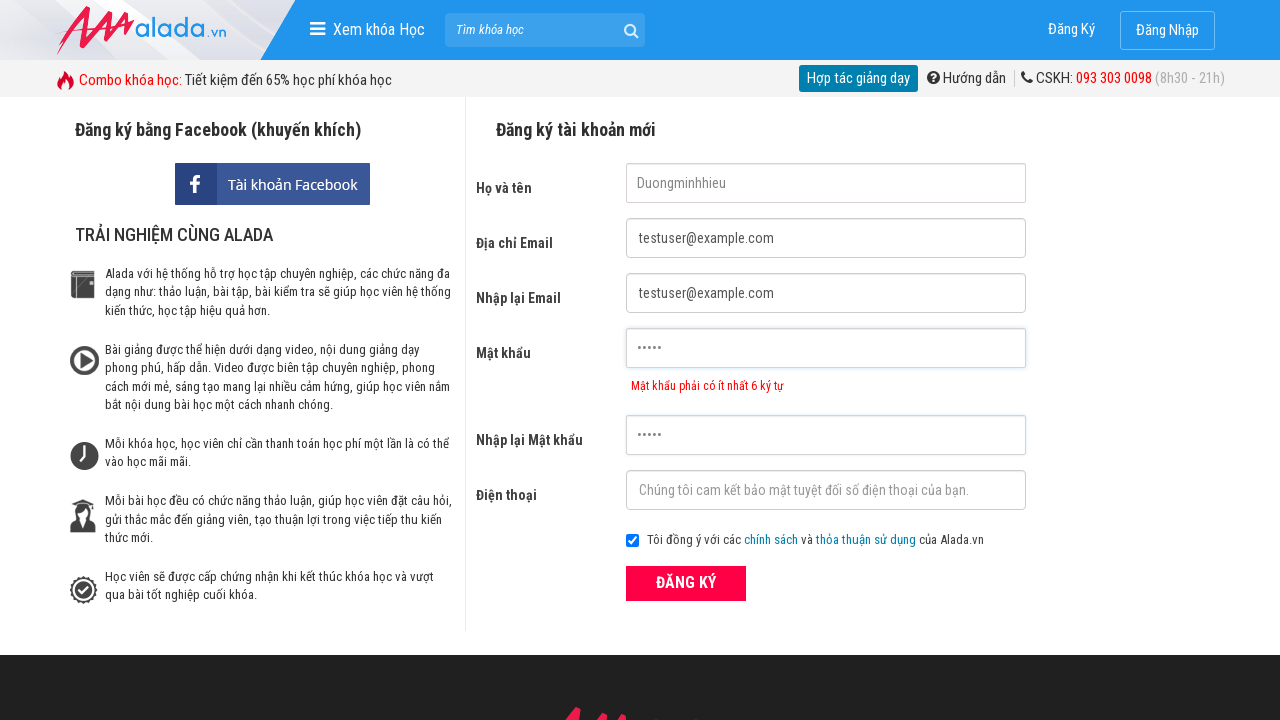

Filled phone field with '0367424444' on input#txtPhone
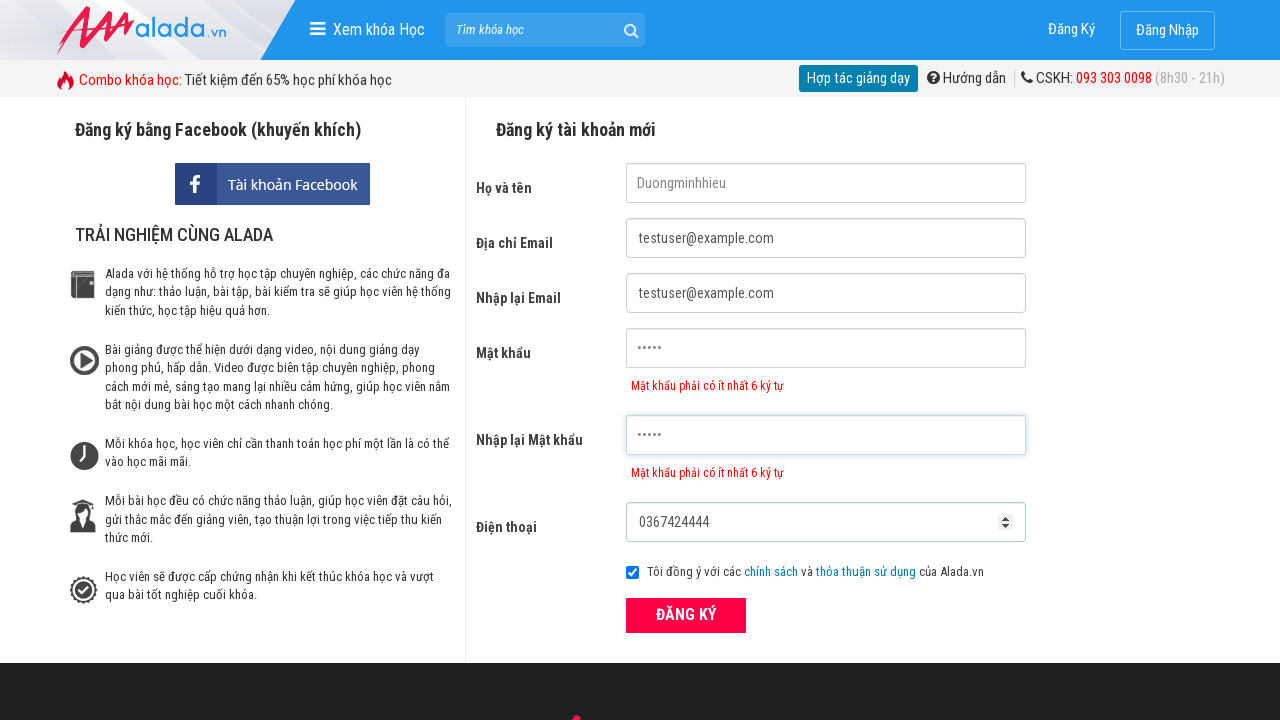

Clicked register button at (686, 615) on button.btn_pink_sm.fs16
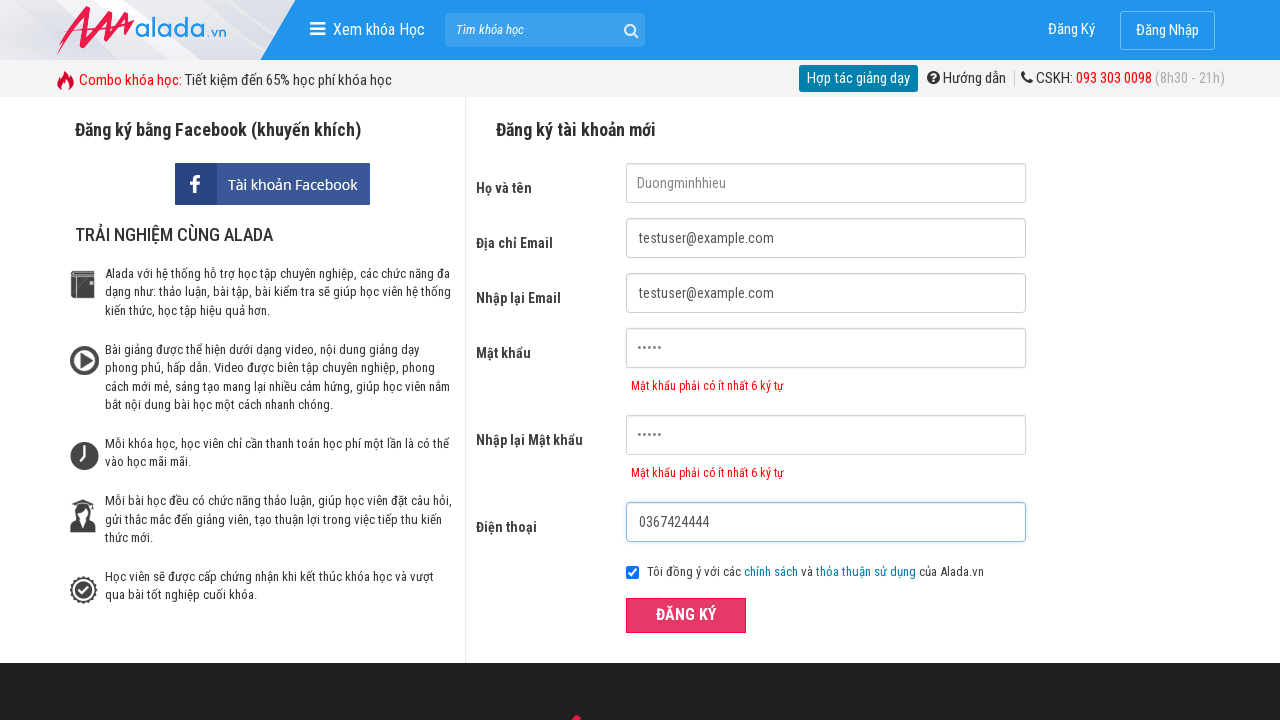

Password length validation error message appeared
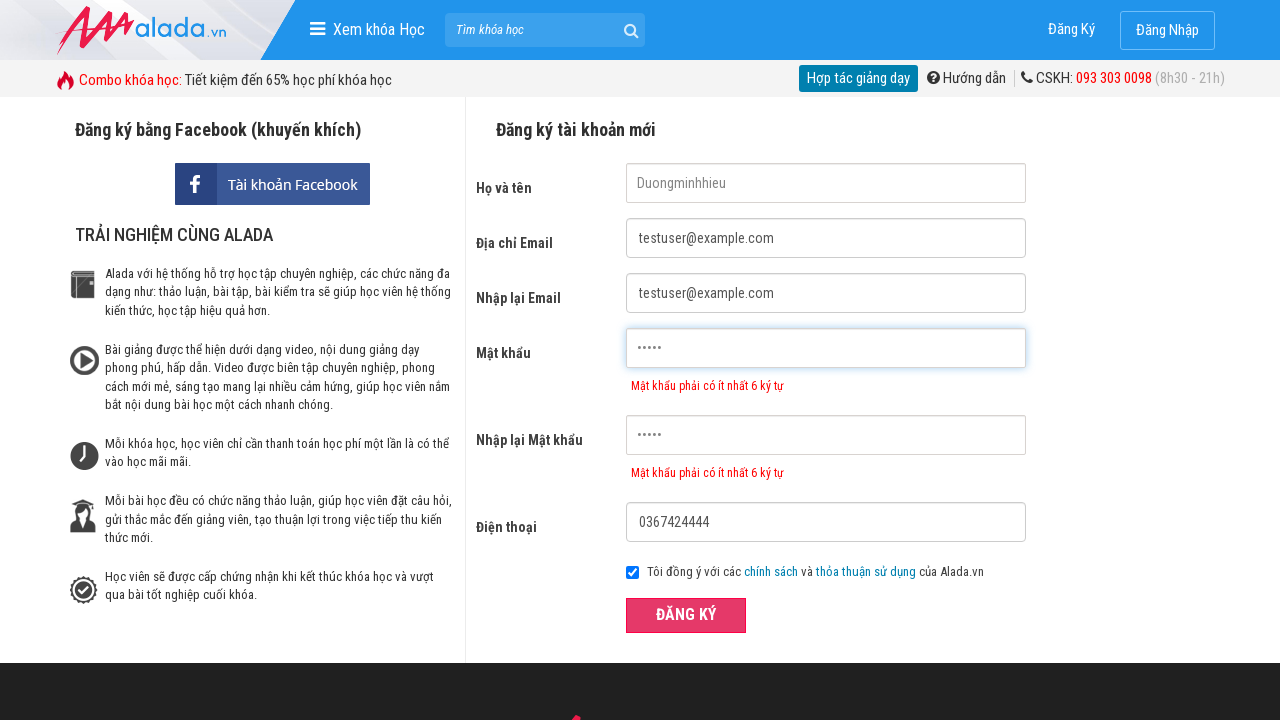

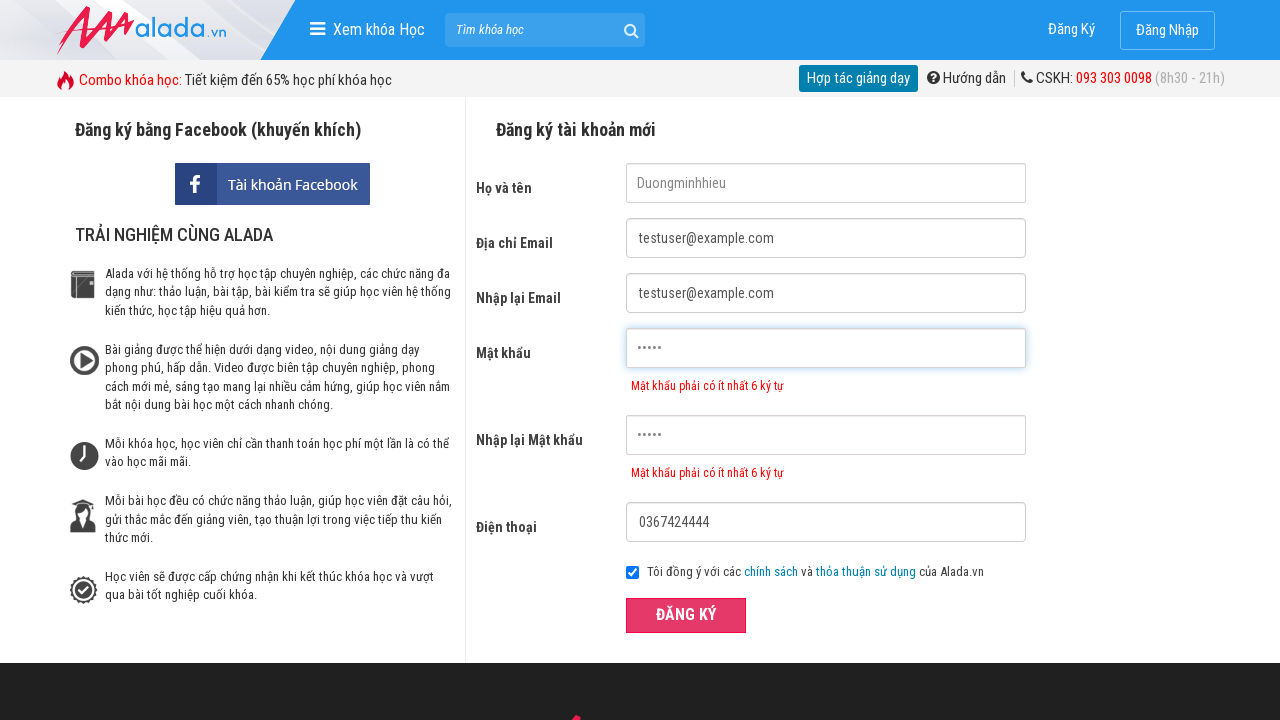